Tests iframe interaction by switching to a frame and filling a username field within it

Starting URL: https://demoapps.qspiders.com/ui/frames?sublist=0

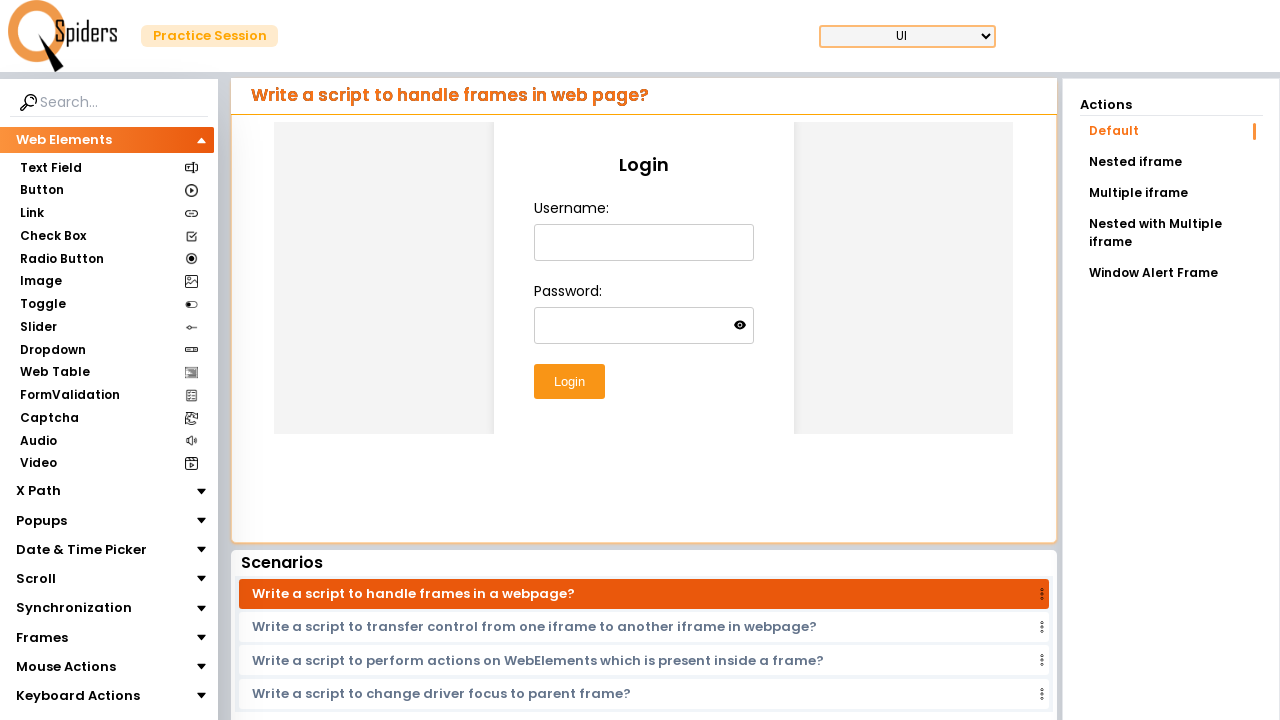

Navigated to frames demo page
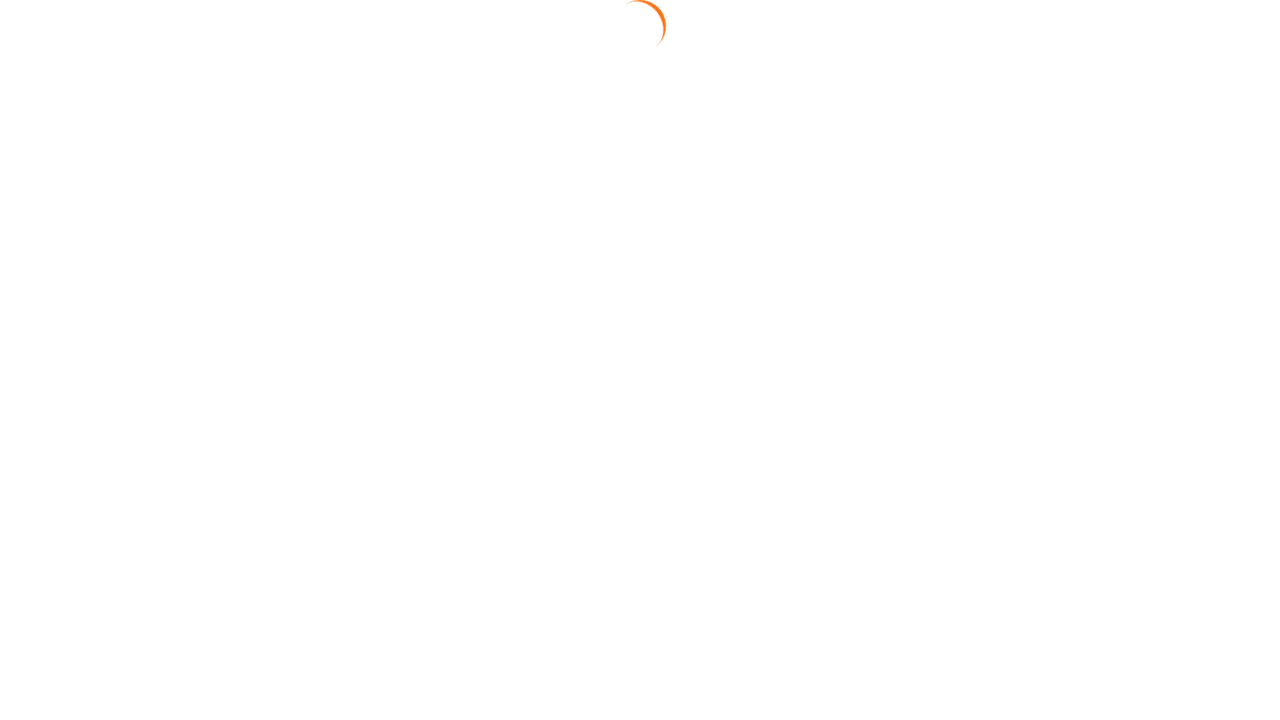

Located the first iframe on the page
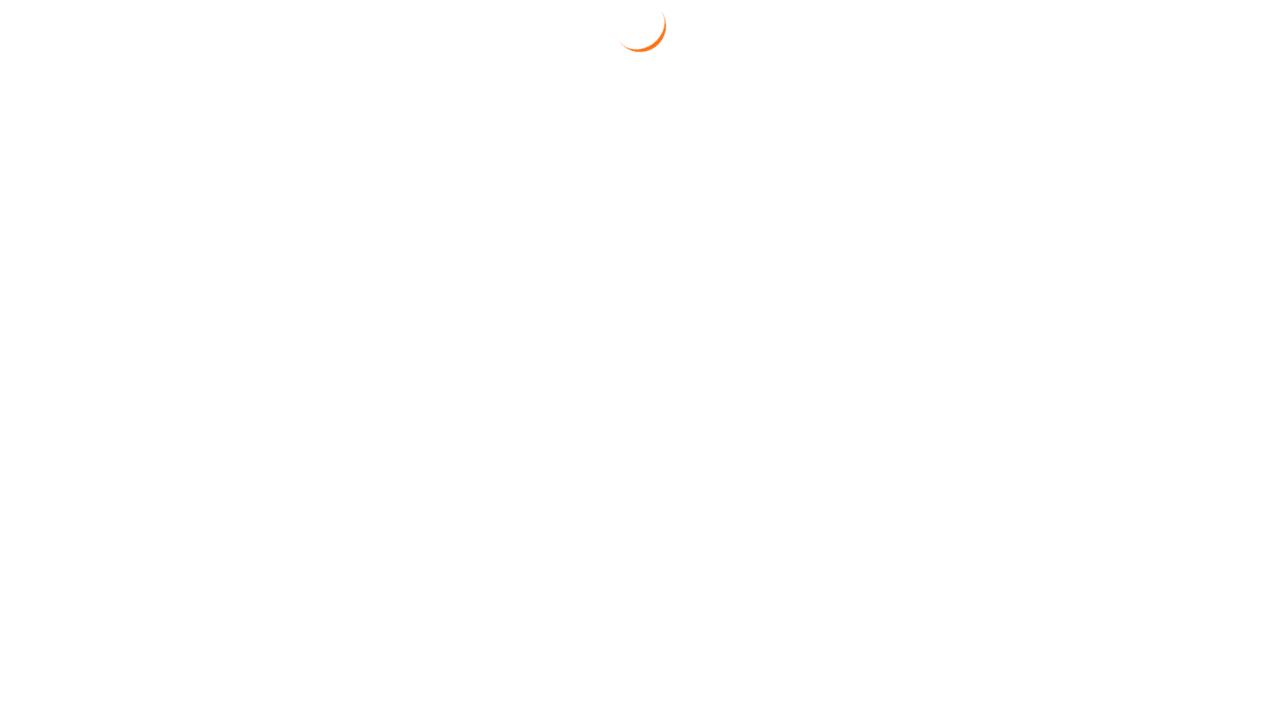

Filled username field within iframe with 'sudhir' on iframe >> nth=0 >> internal:control=enter-frame >> #username
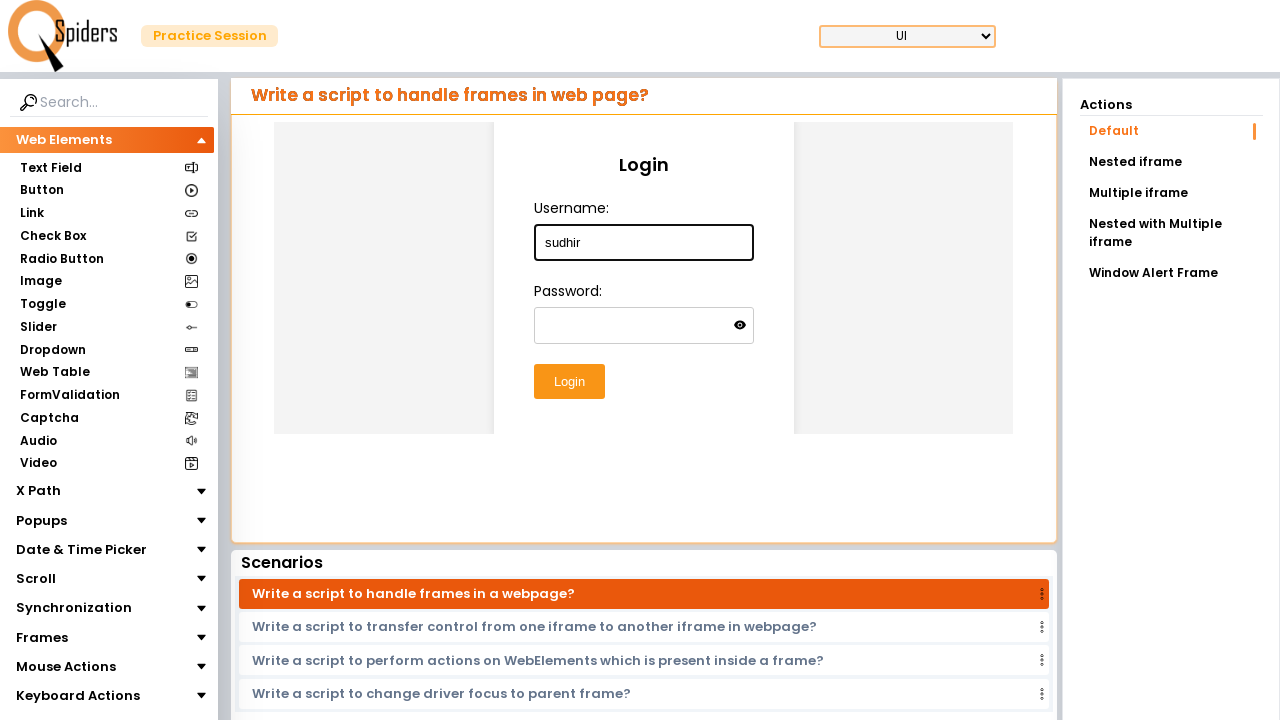

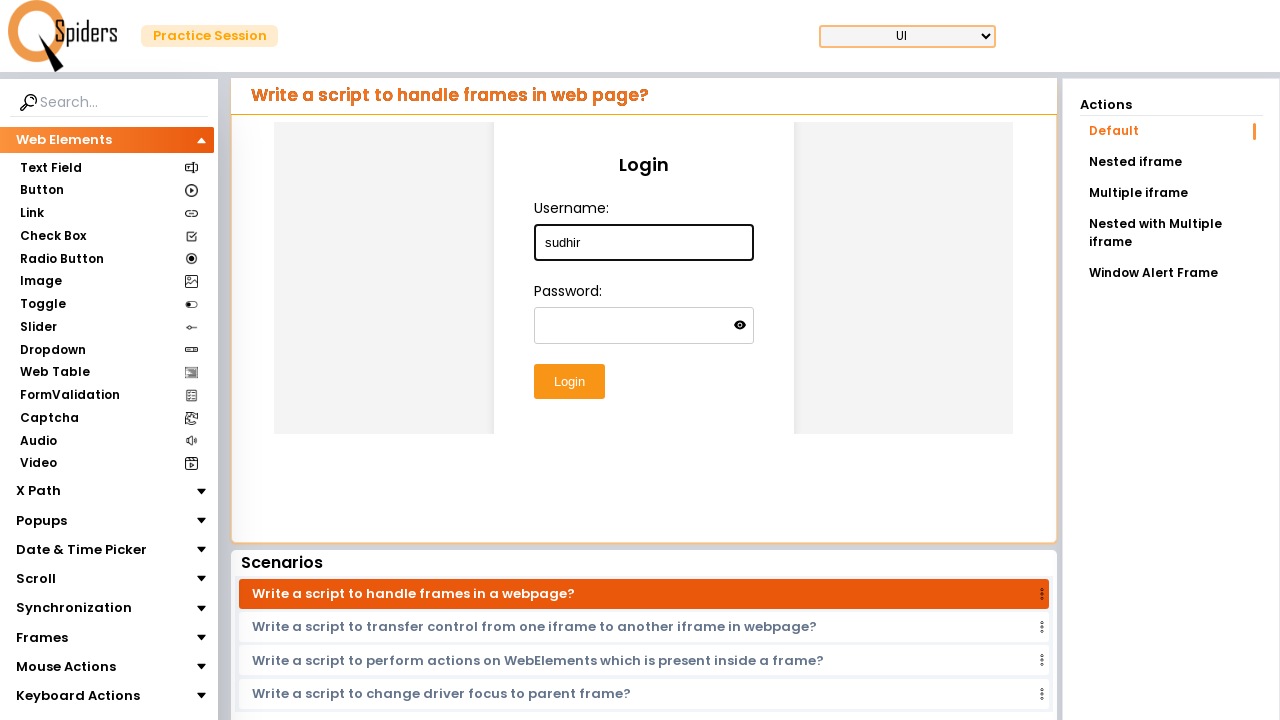